Tests clicking on an element and opening a popup window on the omayo test page

Starting URL: https://omayo.blogspot.com/

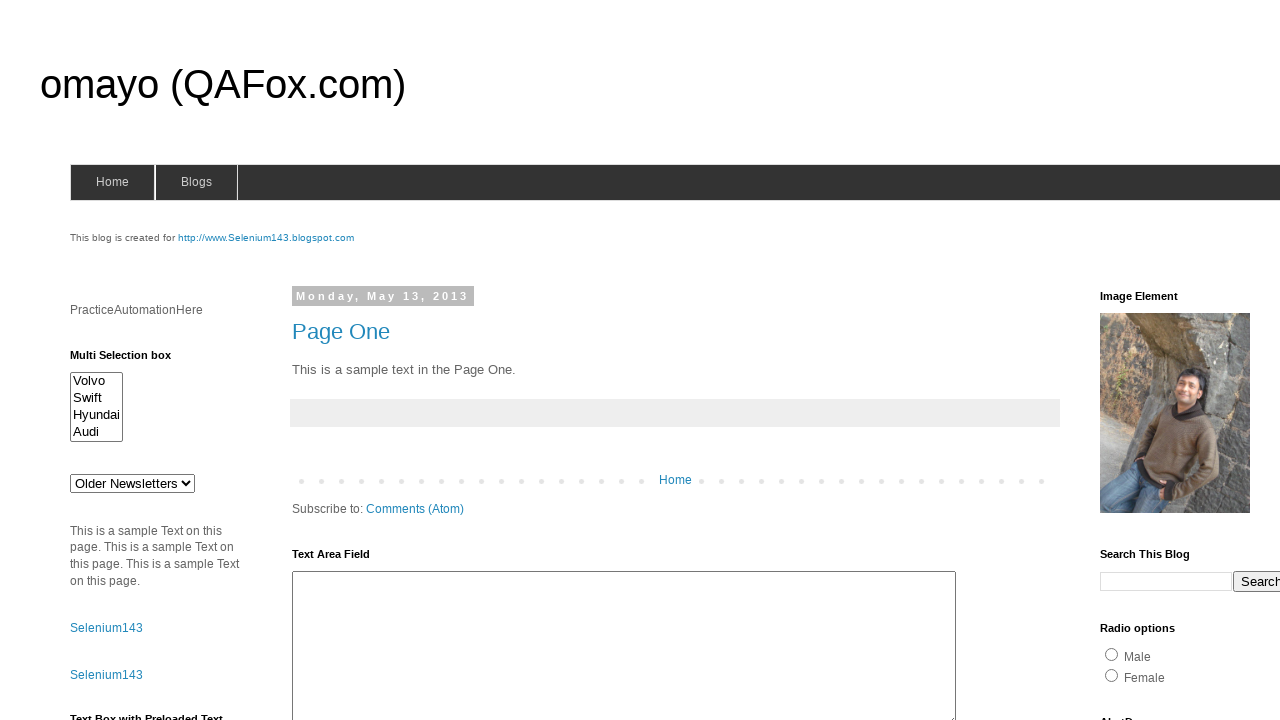

Navigated to omayo test page
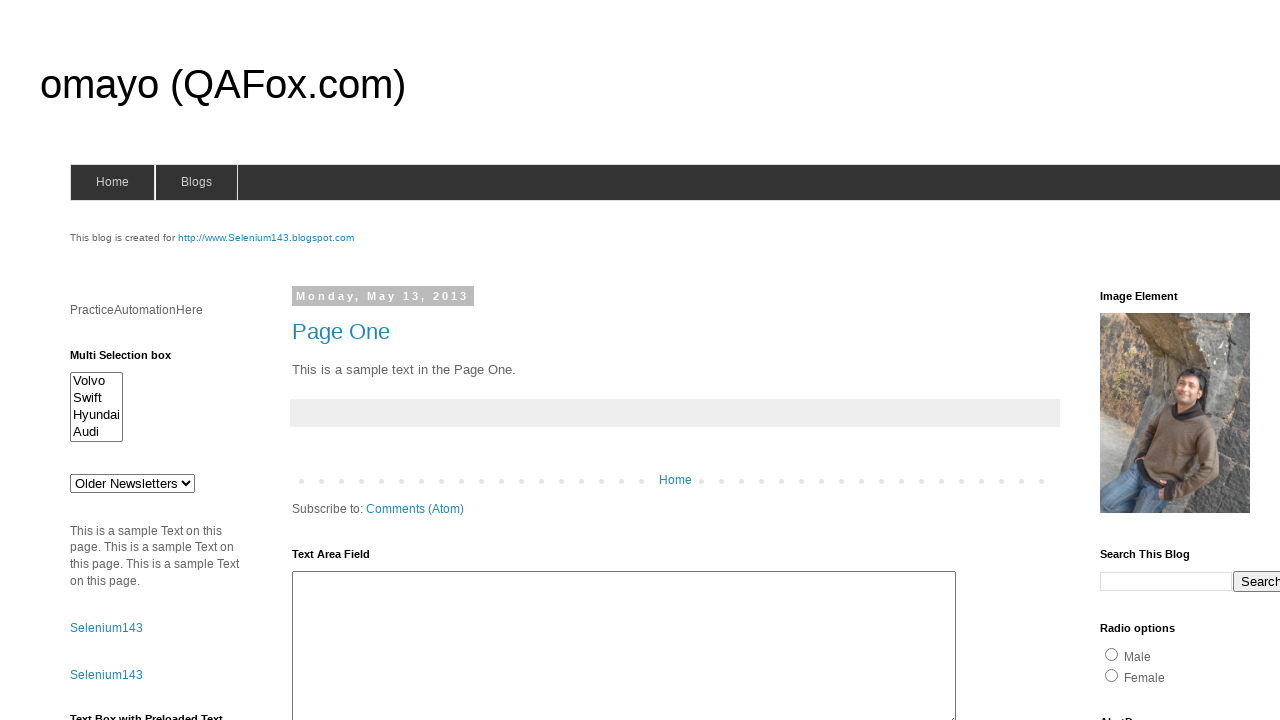

Clicked on element with id selenium143 at (266, 238) on #selenium143
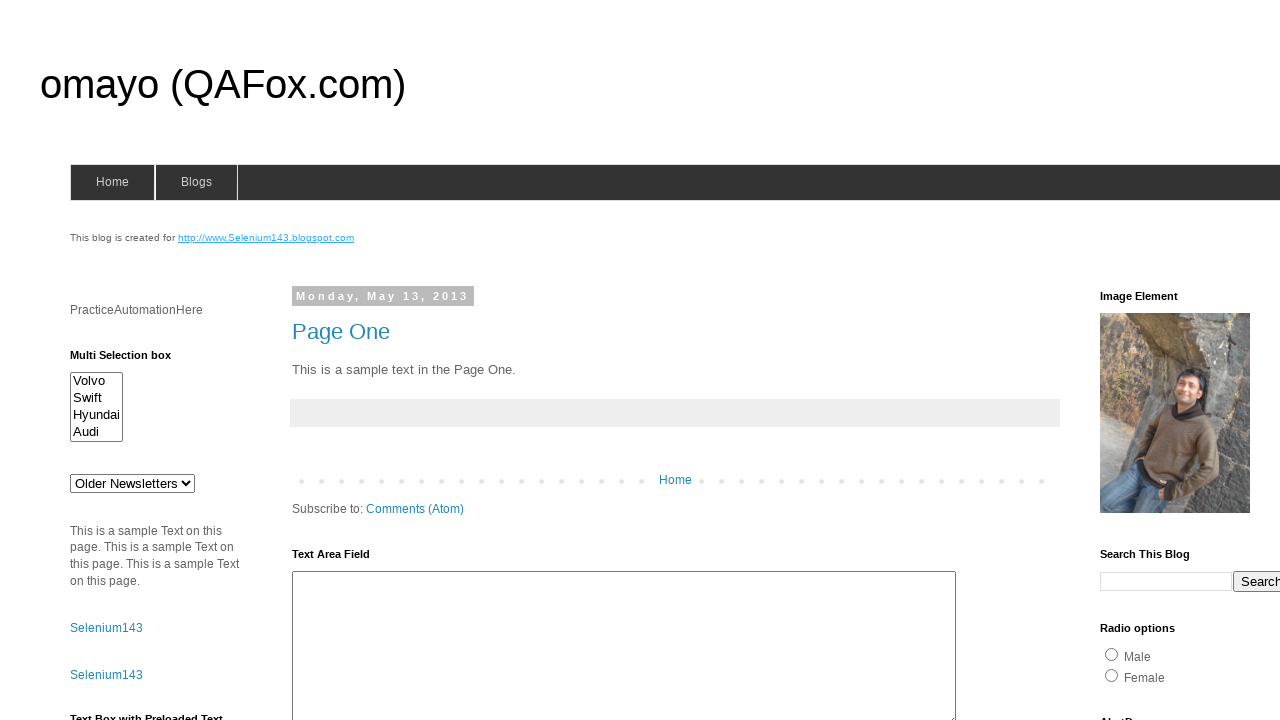

Clicked on link to open popup window at (132, 360) on text=Open a popup window
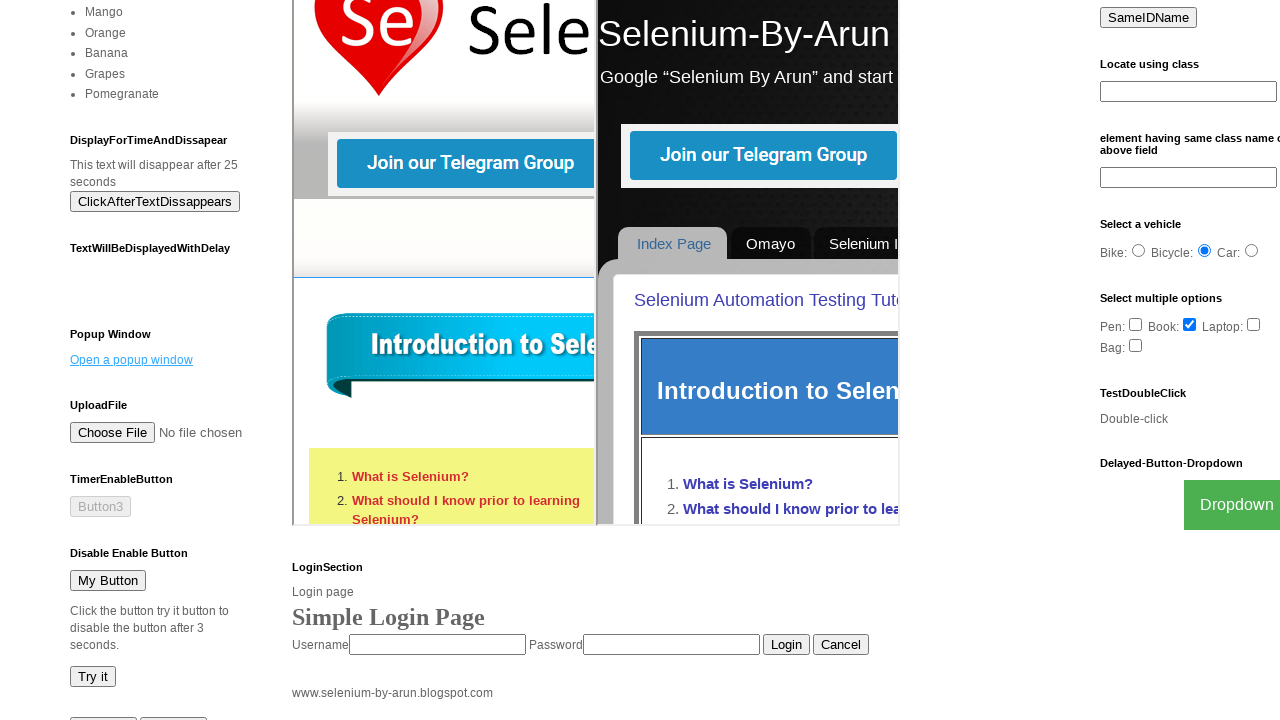

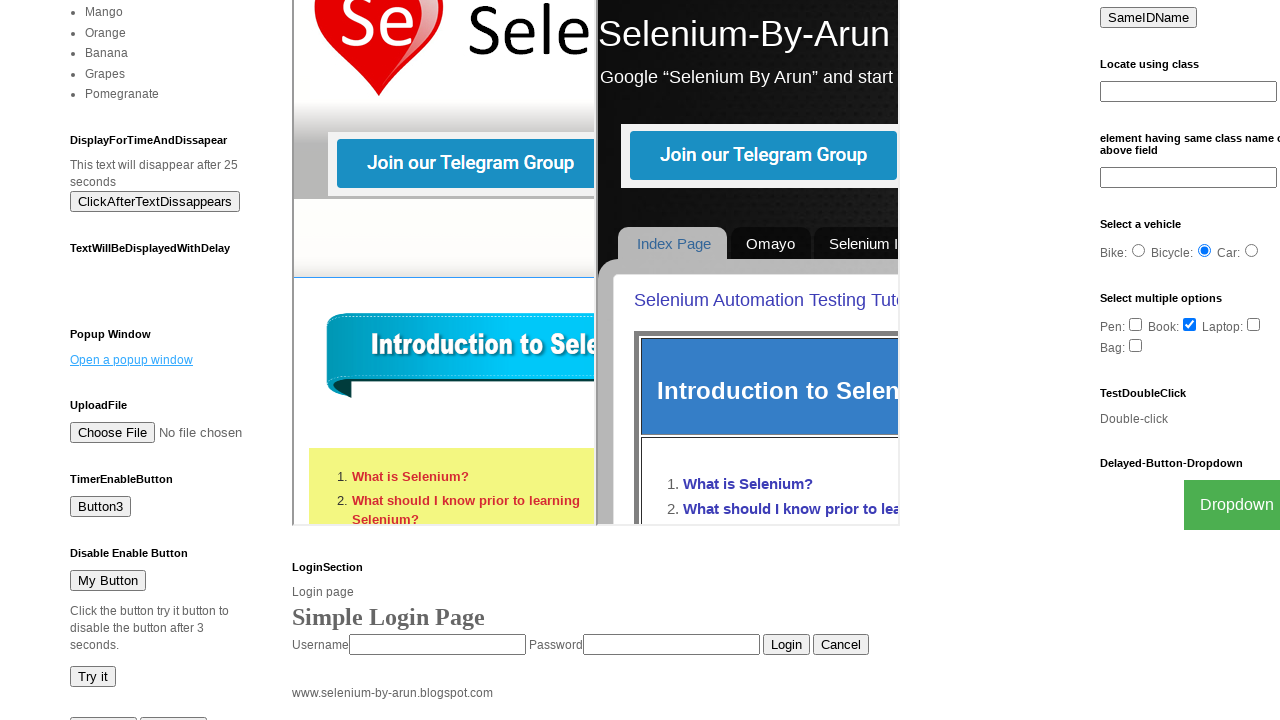